Simple navigation test that opens Hepsiburada (Turkish e-commerce site) homepage

Starting URL: https://hepsiburada.com

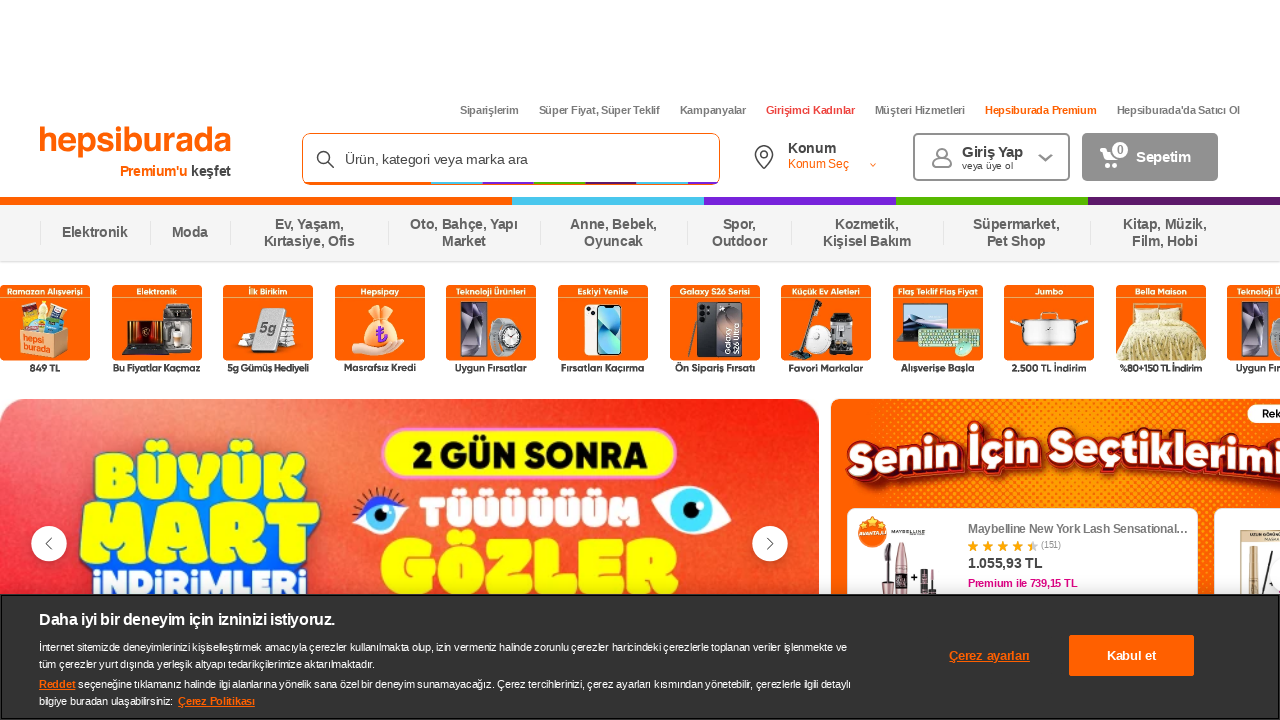

Hepsiburada homepage loaded successfully - DOM content ready
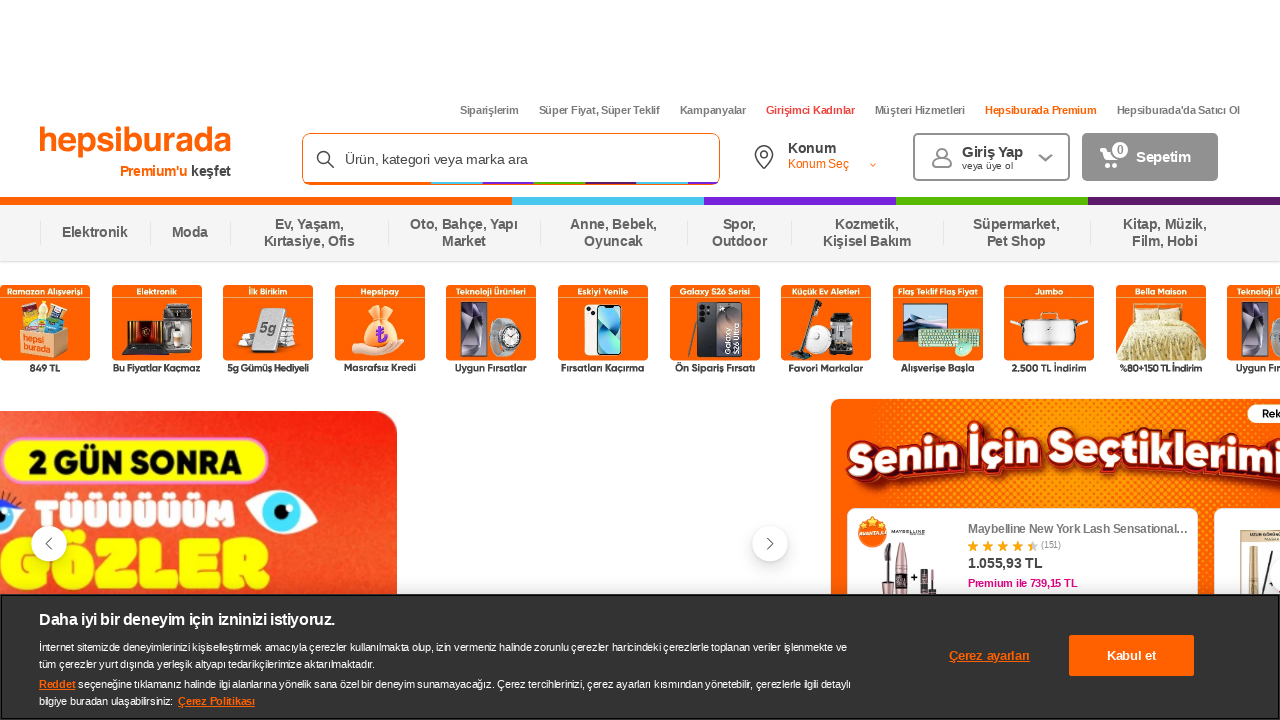

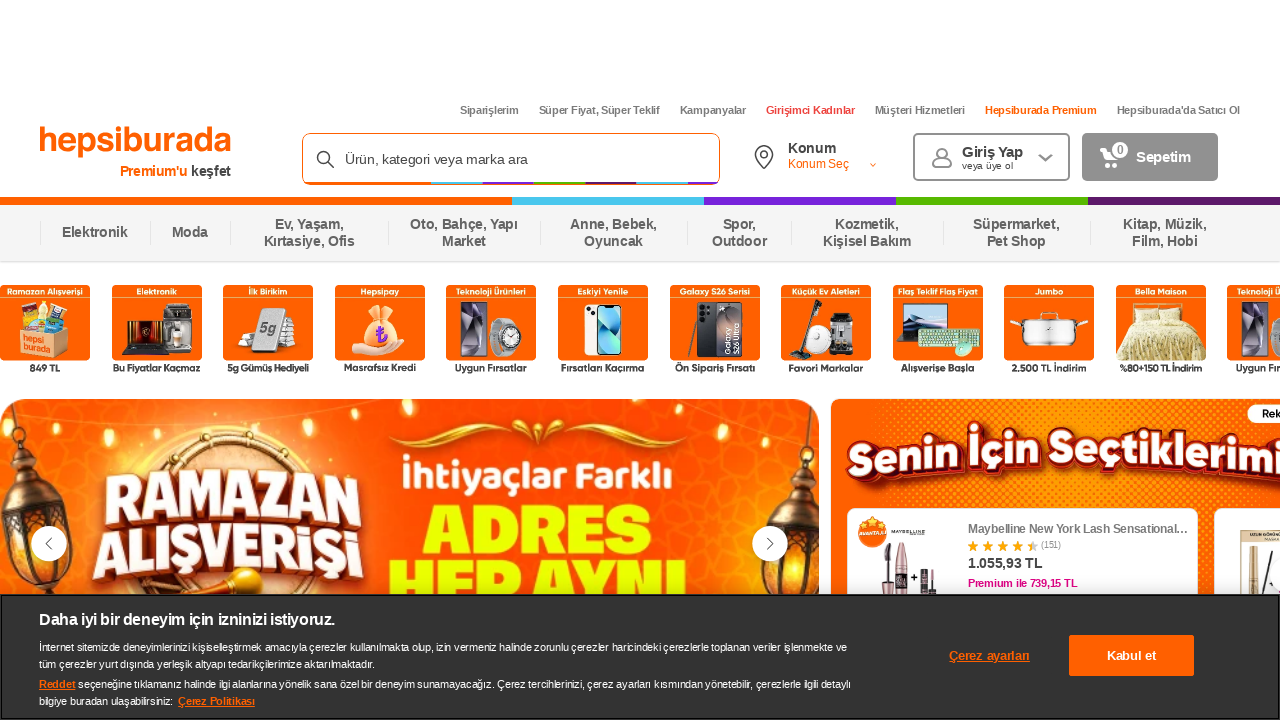